Tests clicking the JS Prompt button and accepting without entering any text, then verifies the result shows empty entered value

Starting URL: http://the-internet.herokuapp.com/javascript_alerts

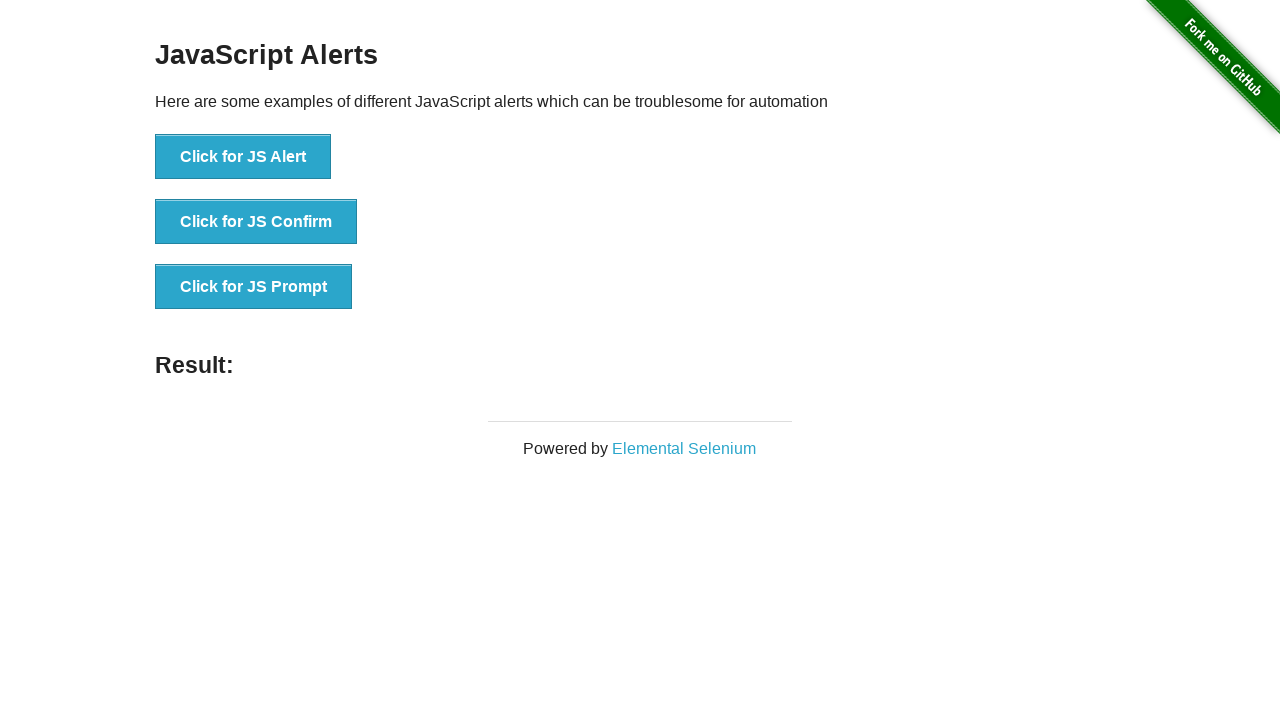

Set up dialog handler to accept prompt without entering text
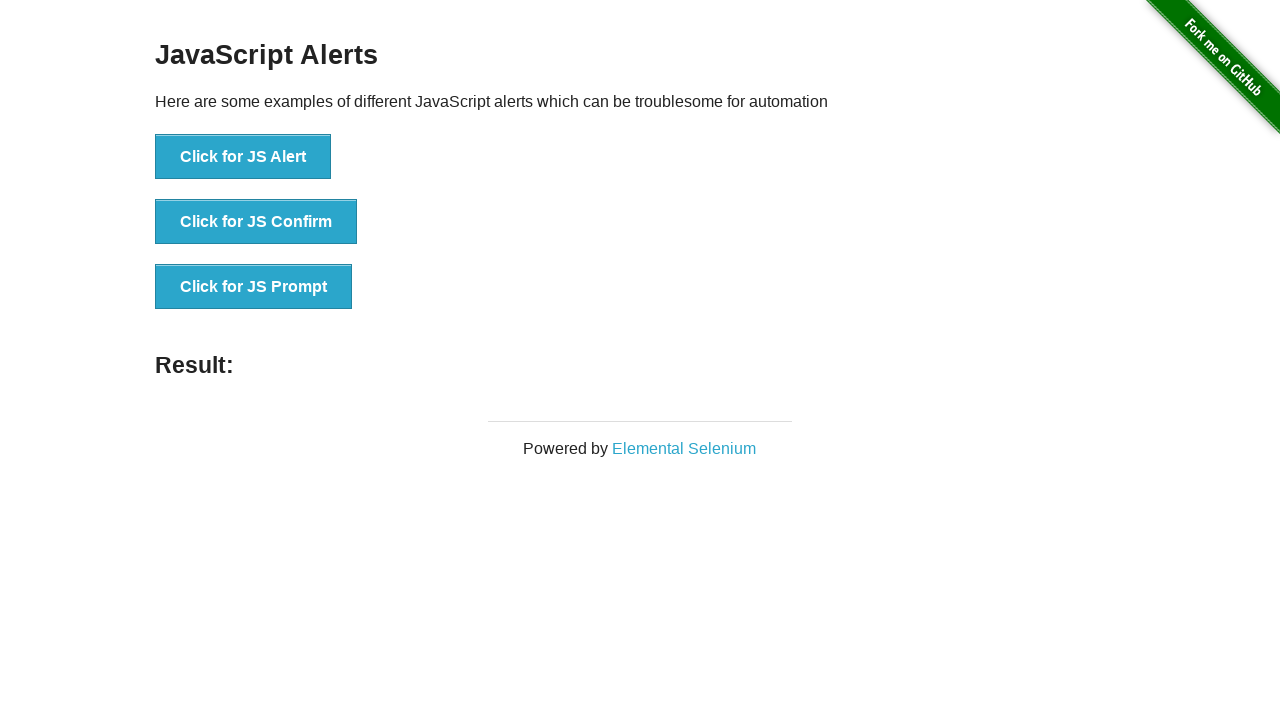

Clicked JS Prompt button at (254, 287) on xpath=//button[text()='Click for JS Prompt']
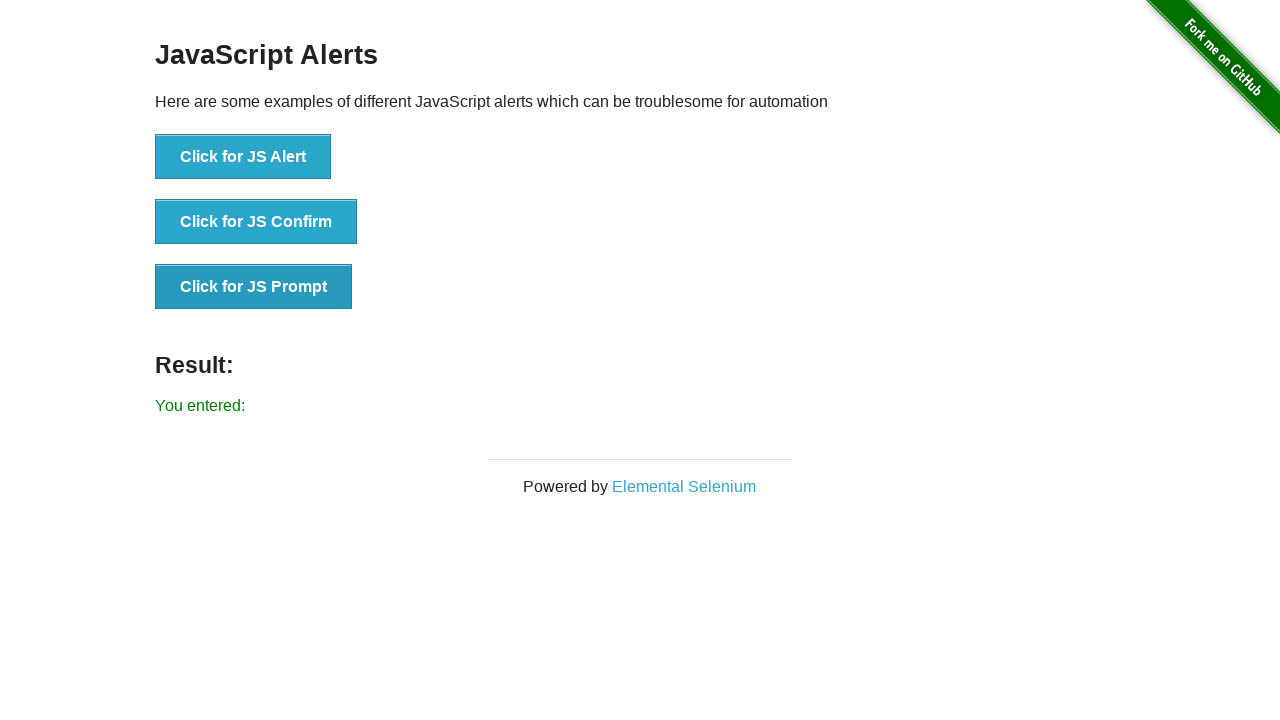

Result text element loaded after accepting prompt with empty value
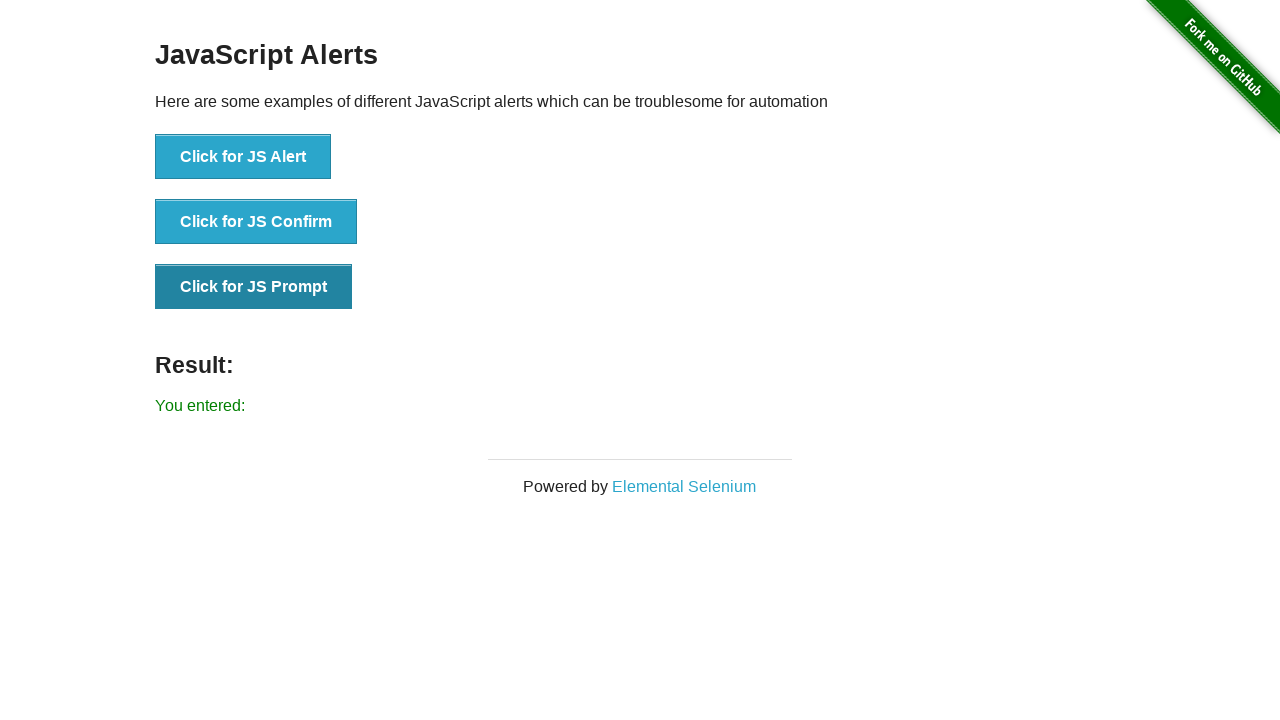

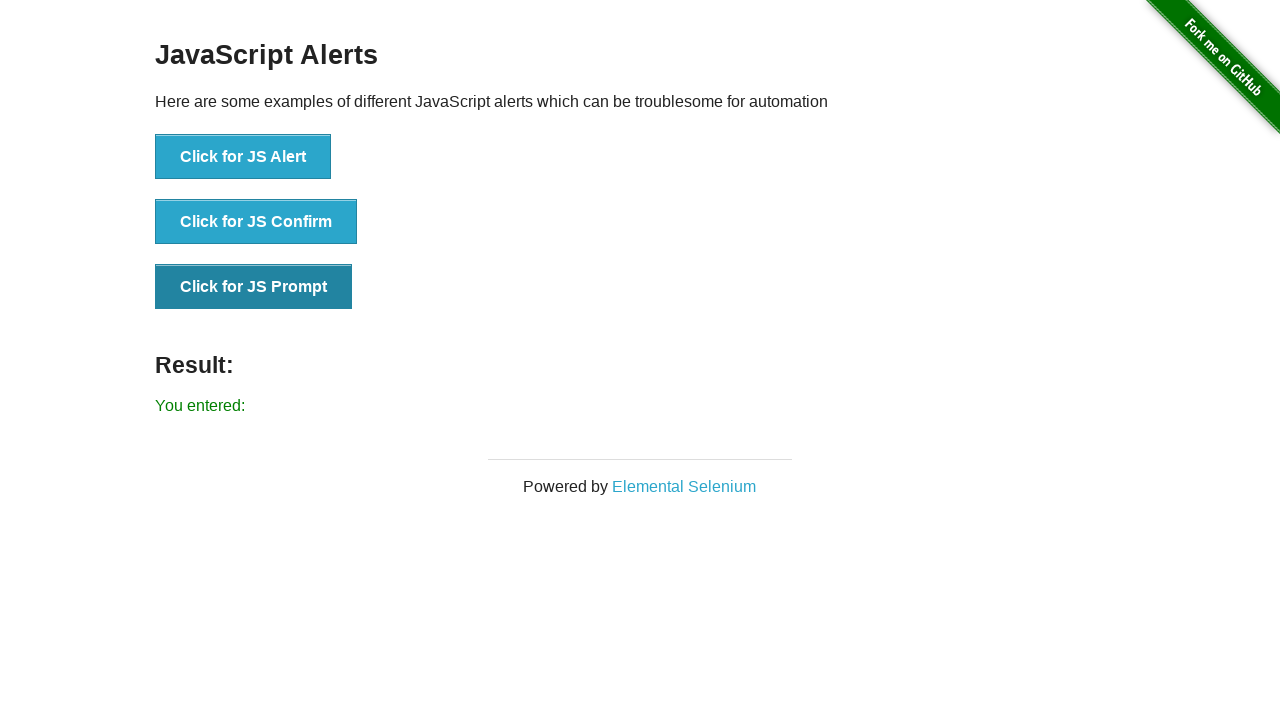